Tests browser navigation commands by navigating to a second URL, going back to the previous page, and refreshing the page

Starting URL: https://www.tutorialspoint.com/selenium/practice/selenium_automation_practice.php

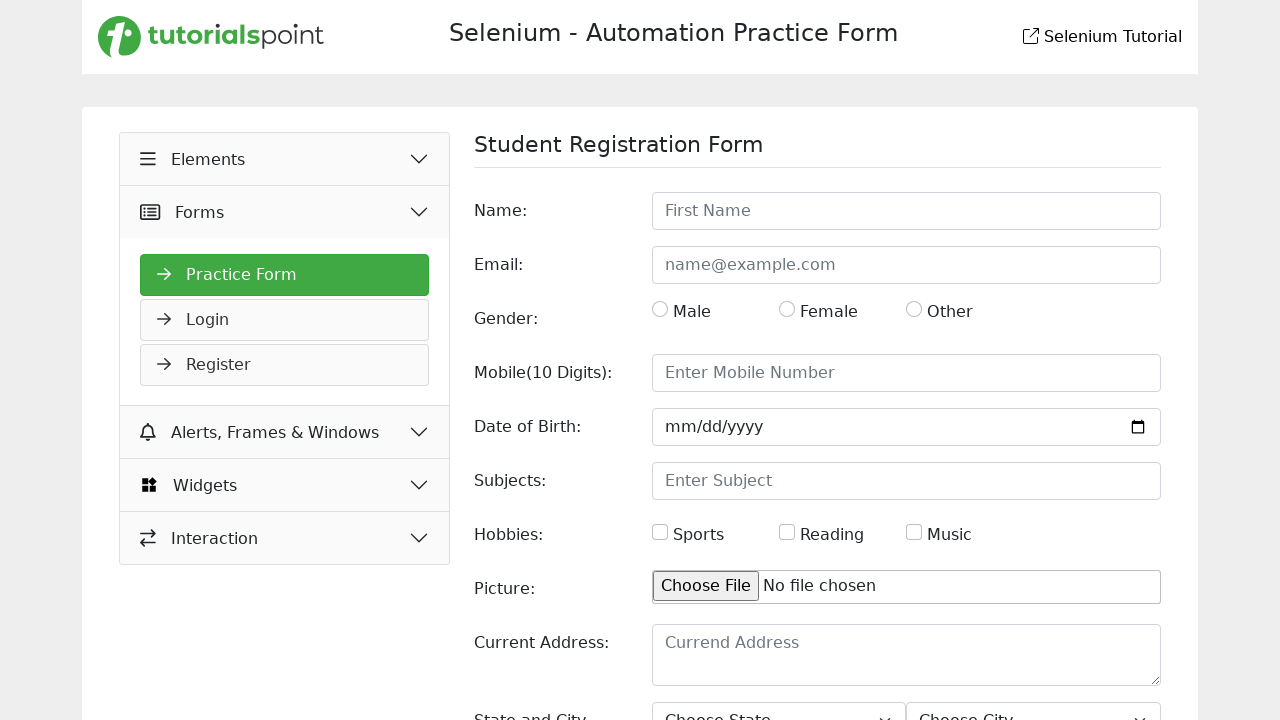

Navigated to https://www.daraz.com.bd
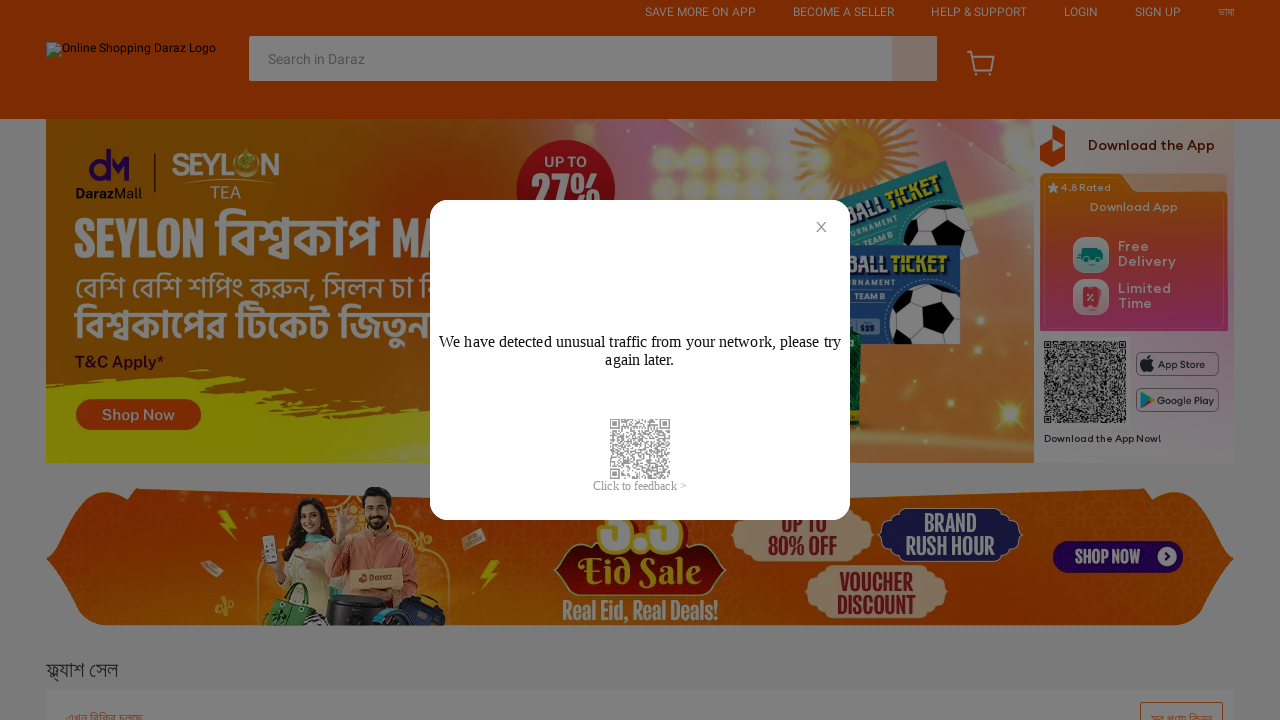

Navigated back to previous page
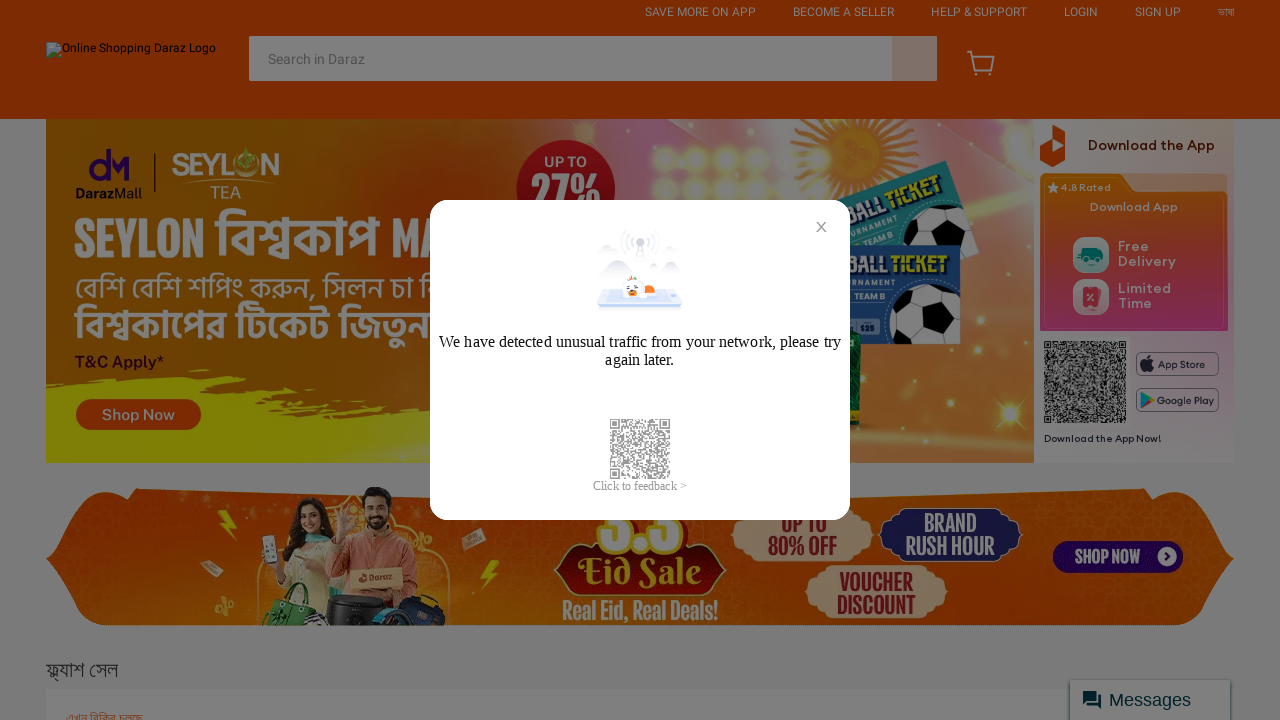

Refreshed the current page
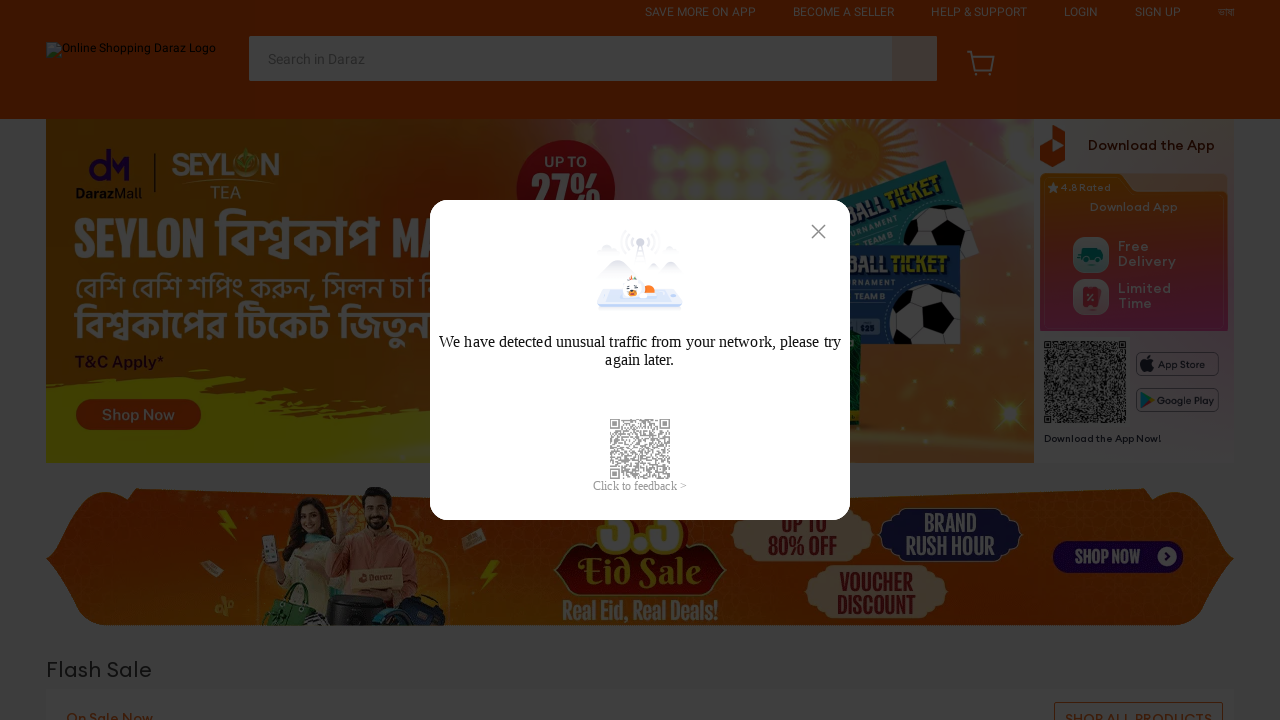

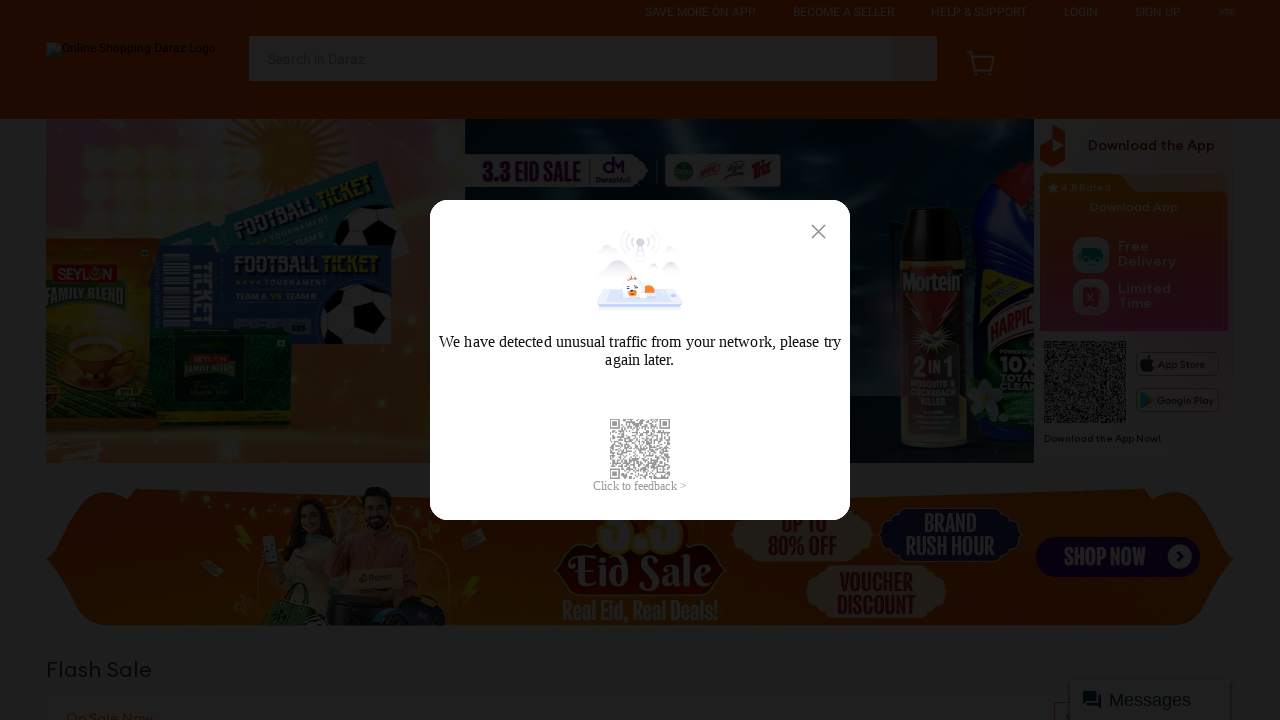